Tests that a button changes color after a delay on the dynamic properties page

Starting URL: https://demoqa.com/dynamic-properties

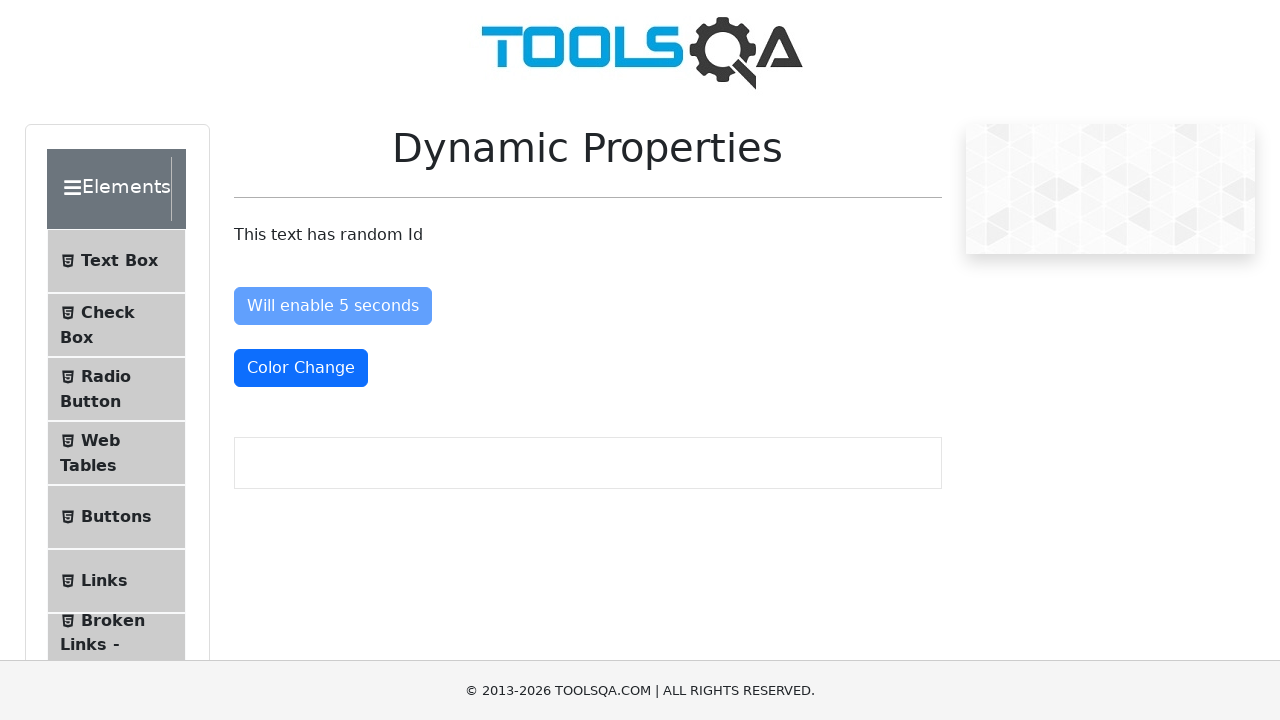

Retrieved initial button color from #colorChange element
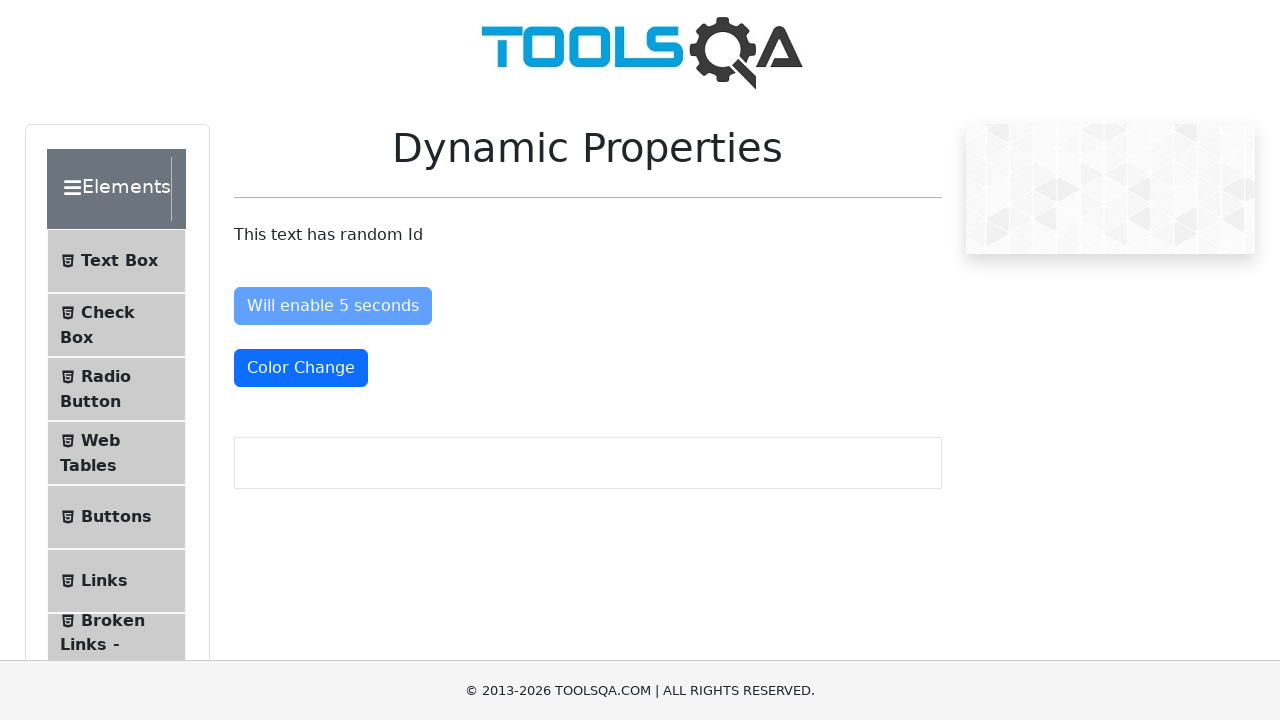

Waited for button to change to text-danger class (color change after ~5 seconds)
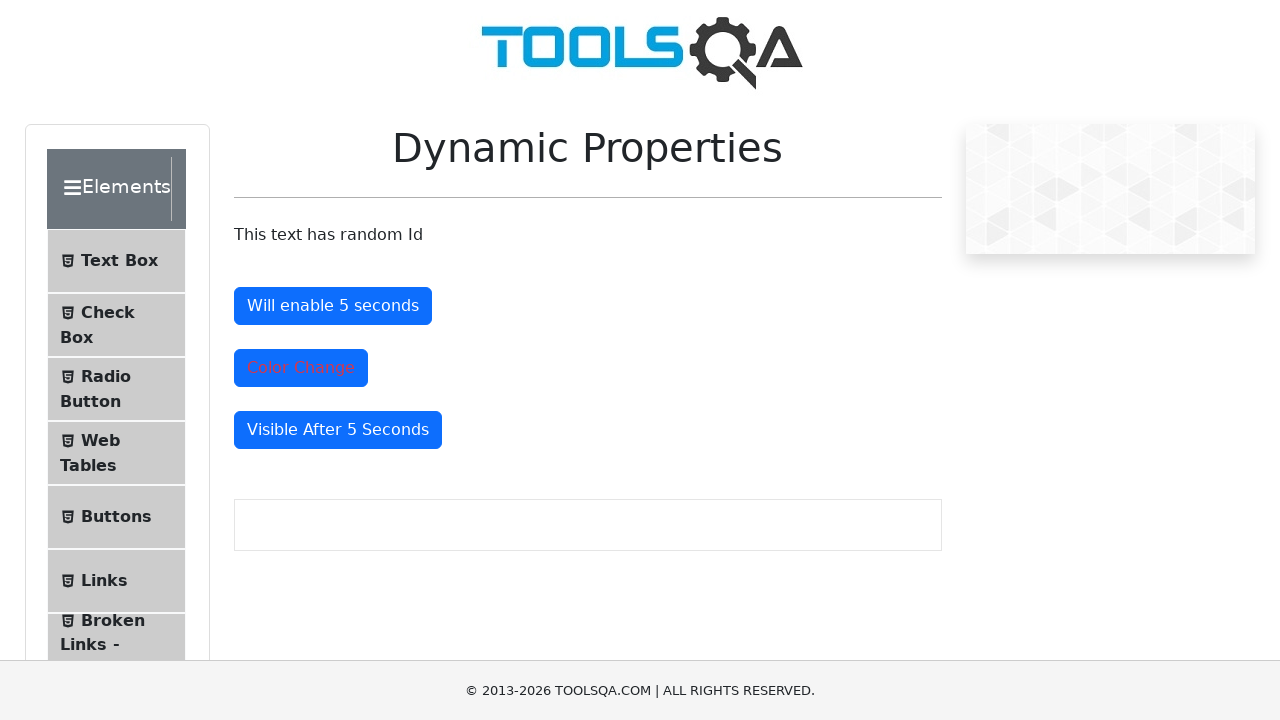

Retrieved changed button color after class update
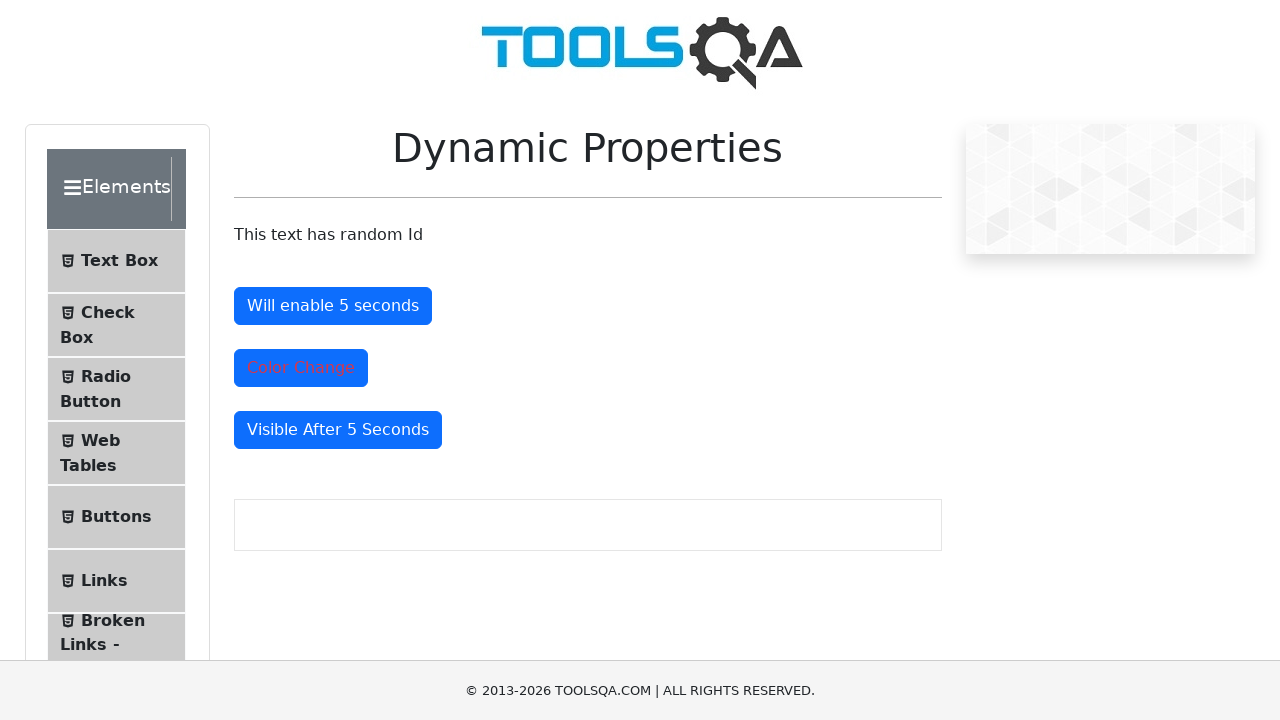

Verified that button color changed from initial color
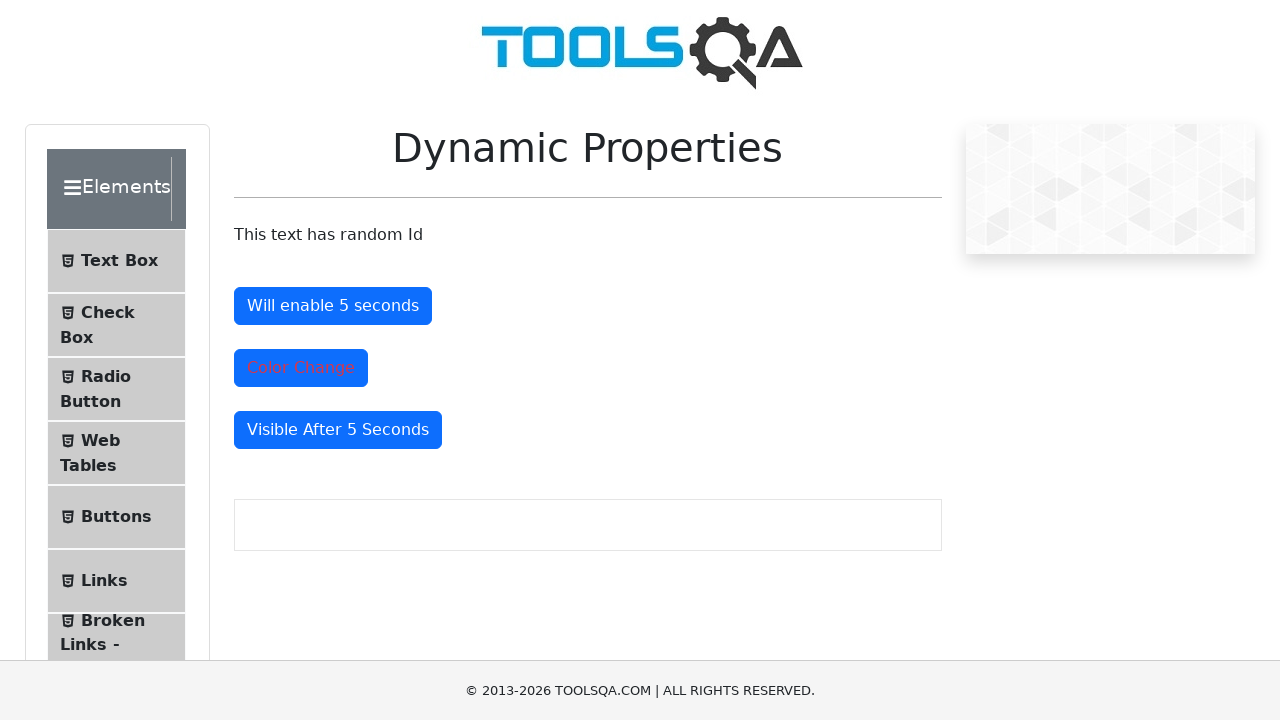

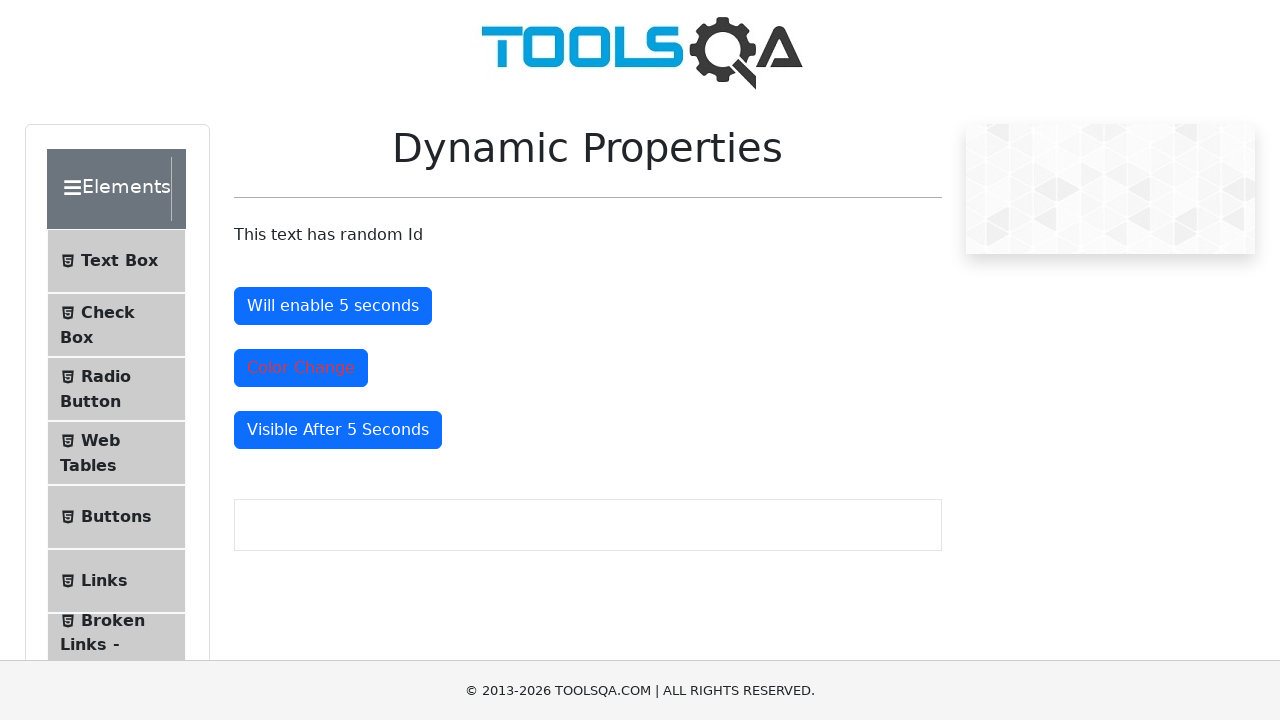